Tests form submission with a year value exceeding integer limits expecting an error

Starting URL: https://carros-crud.vercel.app/

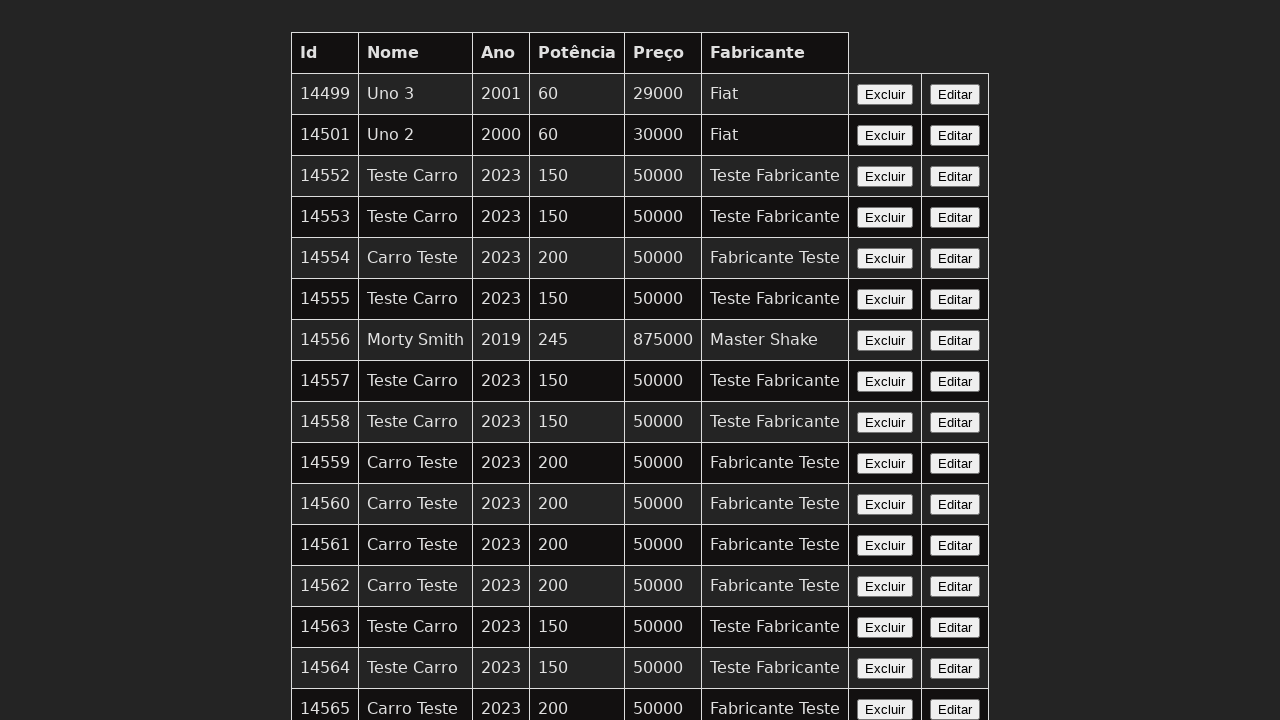

Filled name field with 'Teste Carro' on input[name='nome']
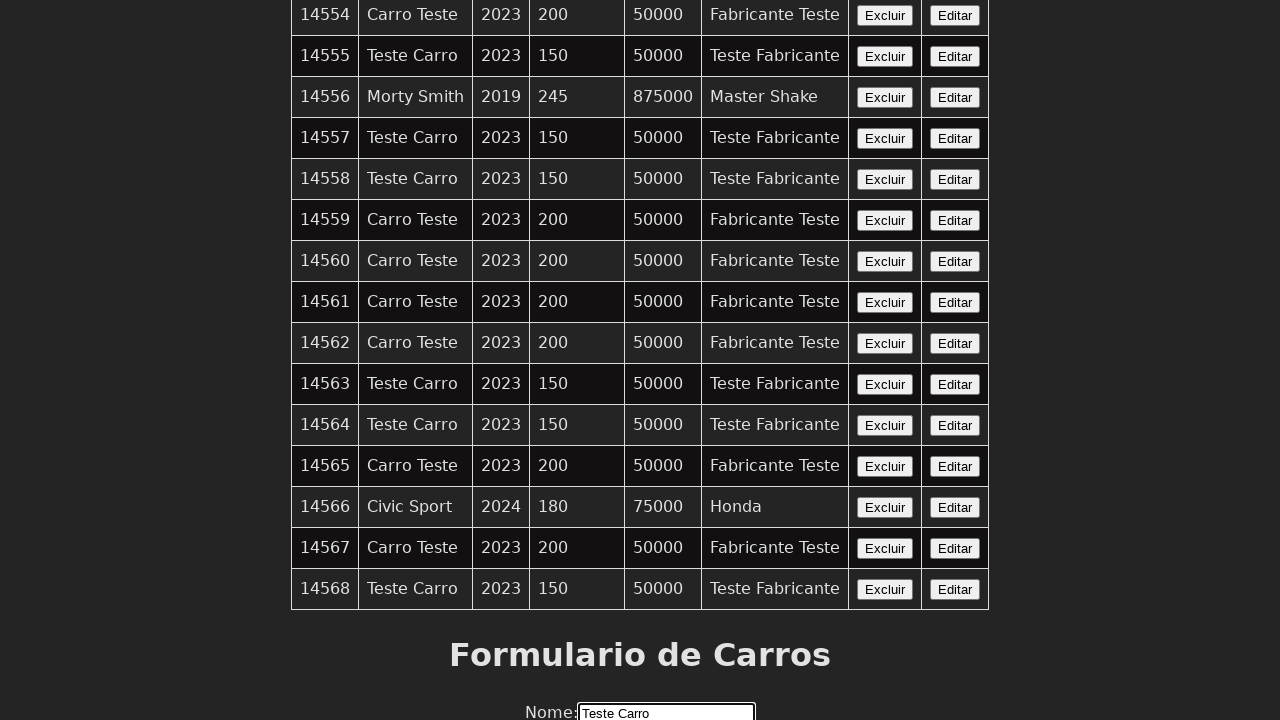

Filled year field with value exceeding integer limit (2147483648) on input[name='ano']
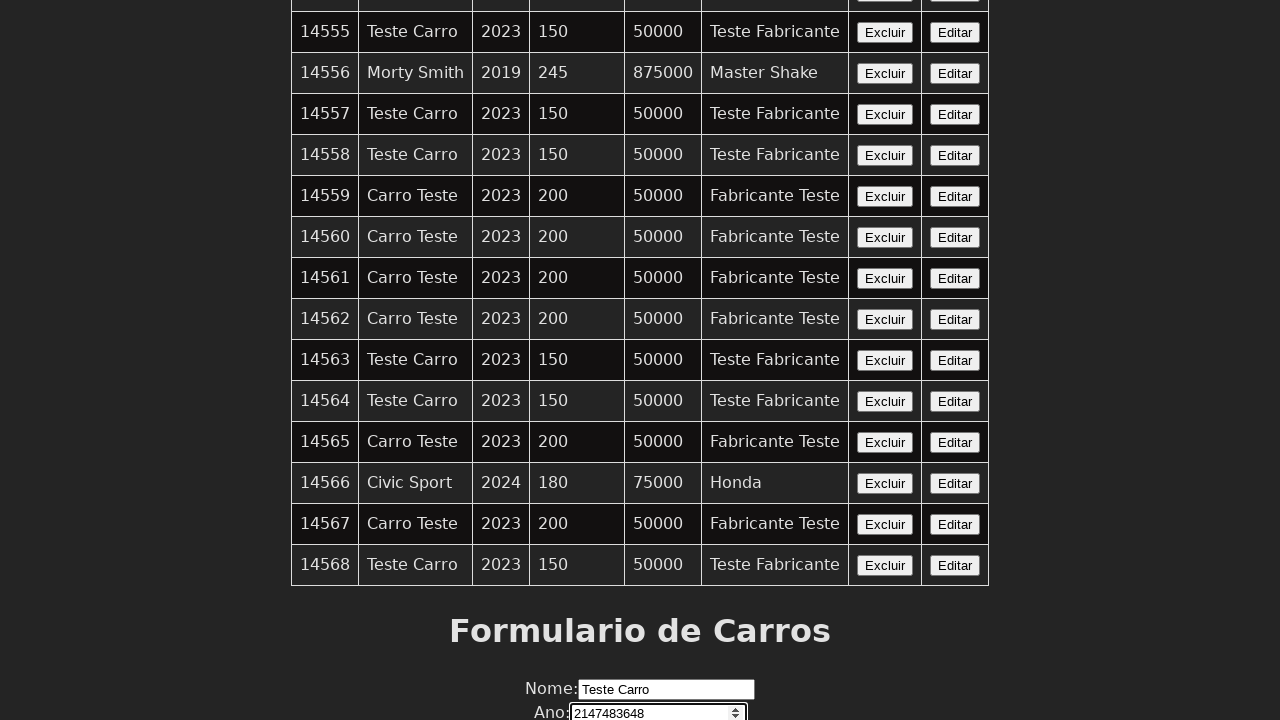

Filled power field with '200' on input[name='potencia']
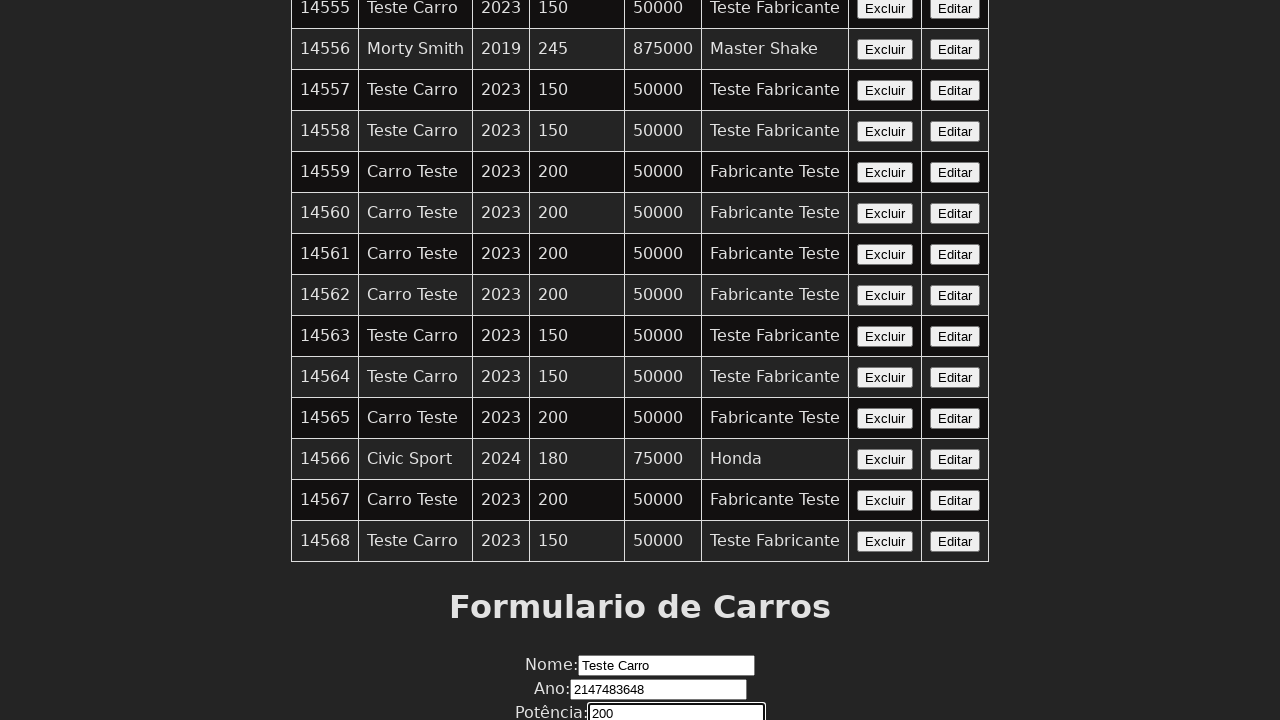

Filled price field with '50000' on input[name='preco']
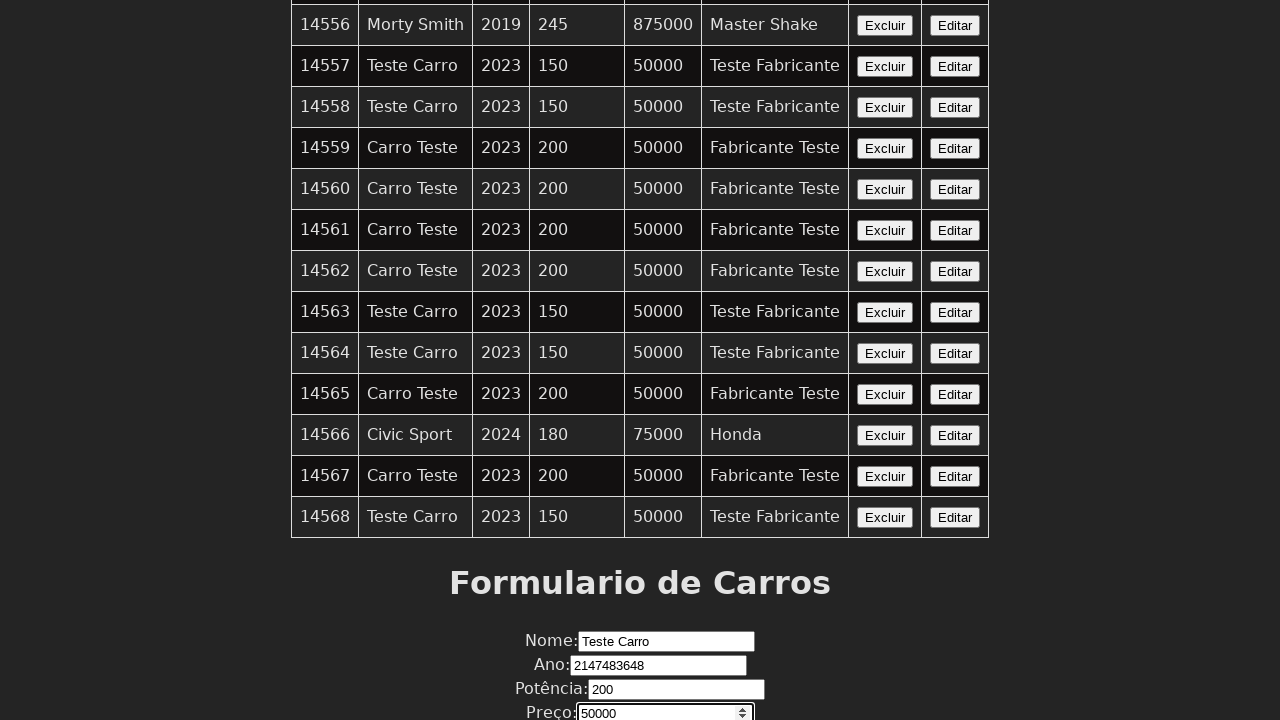

Filled manufacturer field with 'Fabricante Teste' on input[name='fabricante']
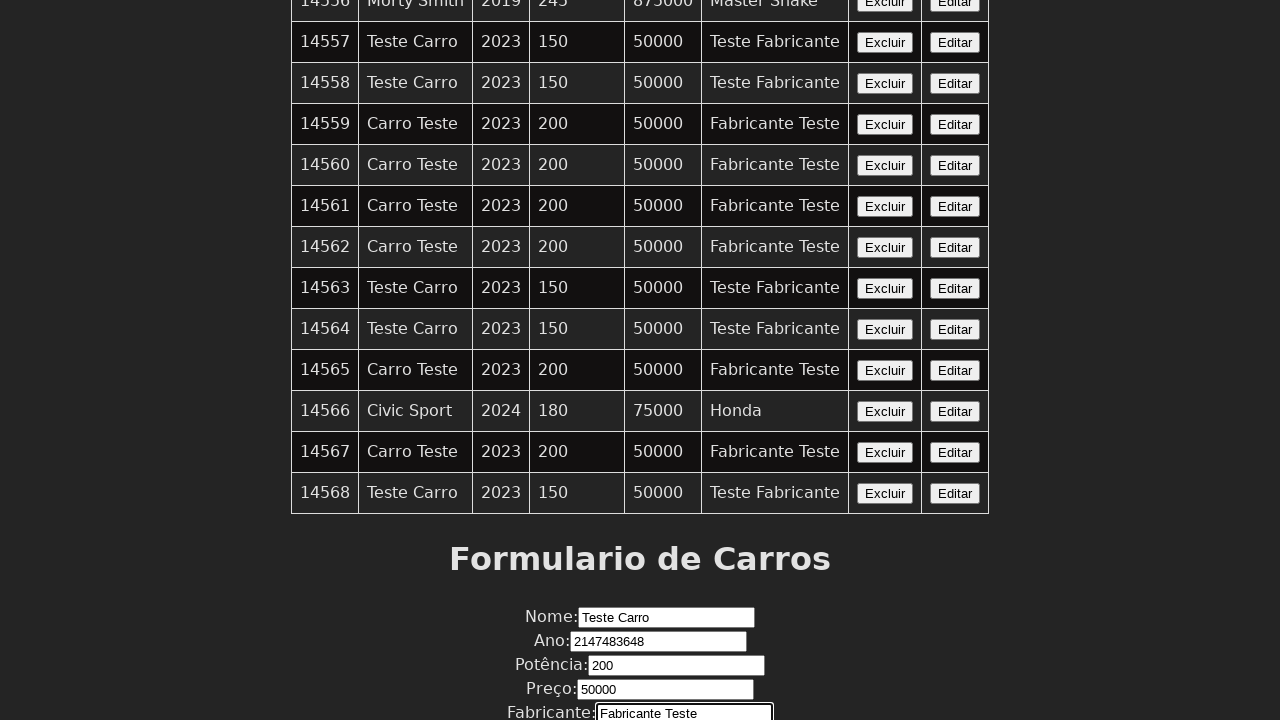

Set up dialog handler to accept alerts
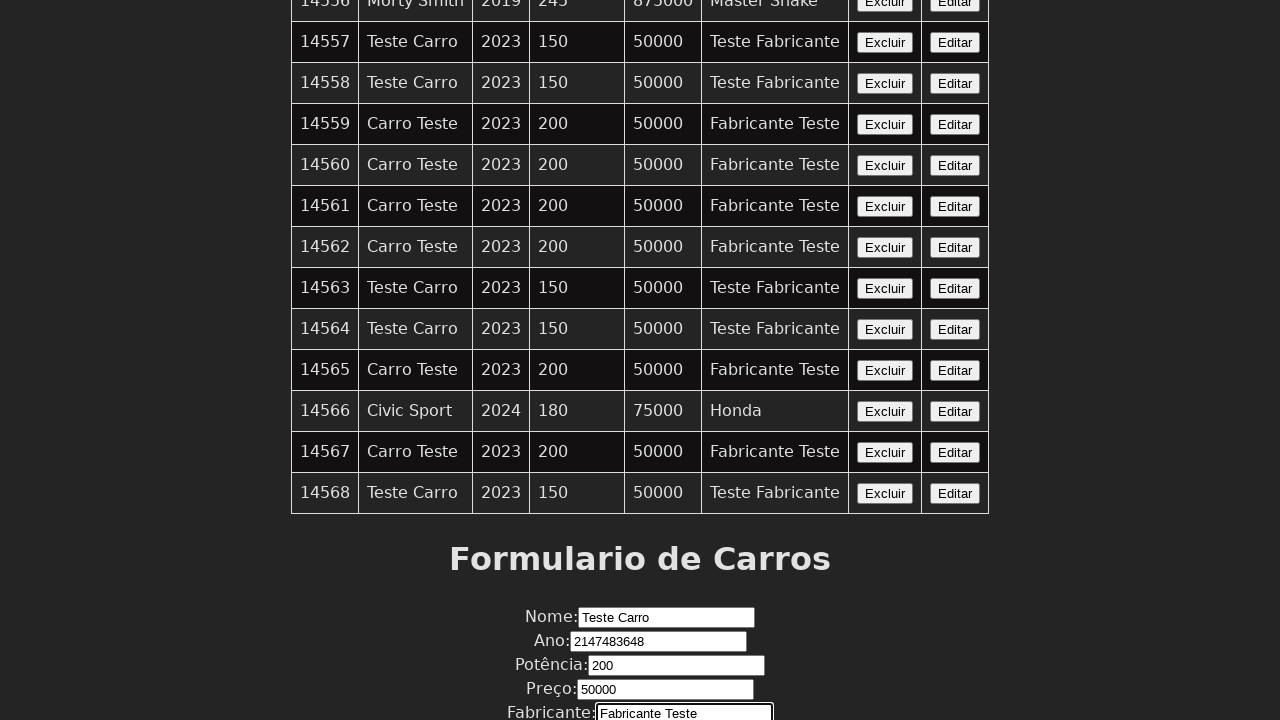

Clicked submit button - expecting error due to year value exceeding integer limits at (640, 676) on xpath=//button[contains(text(),'Enviar')]
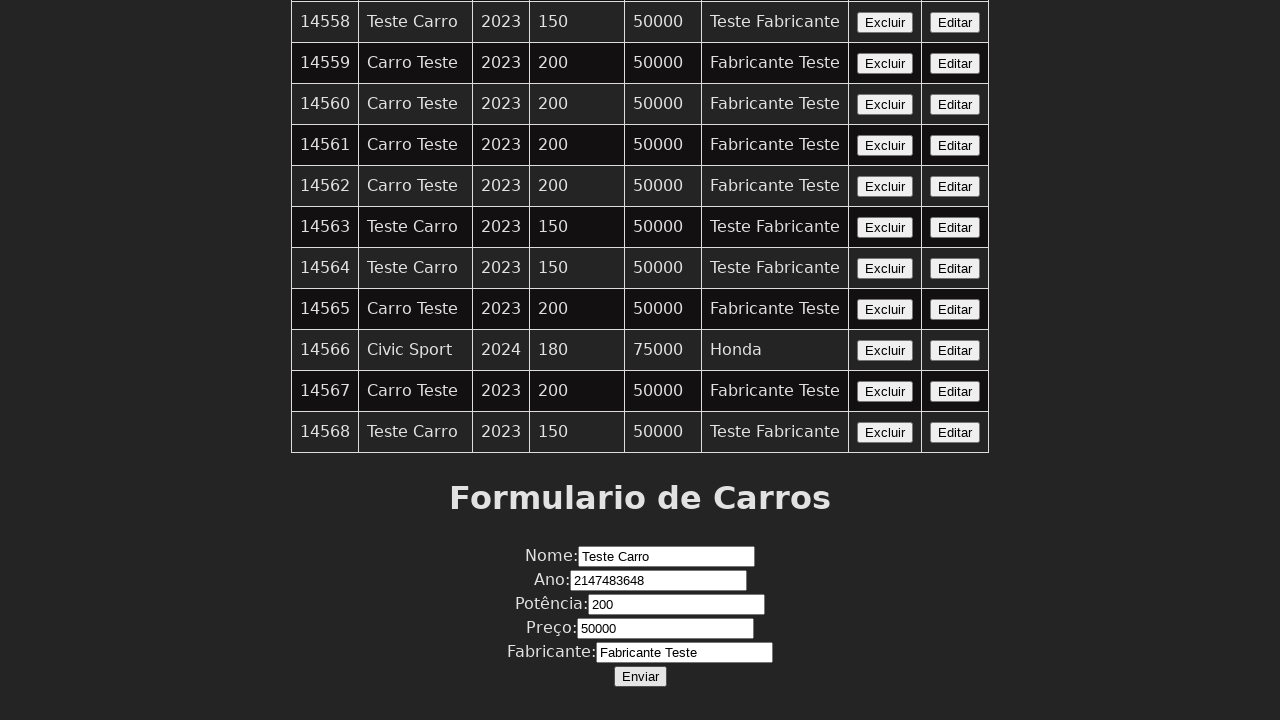

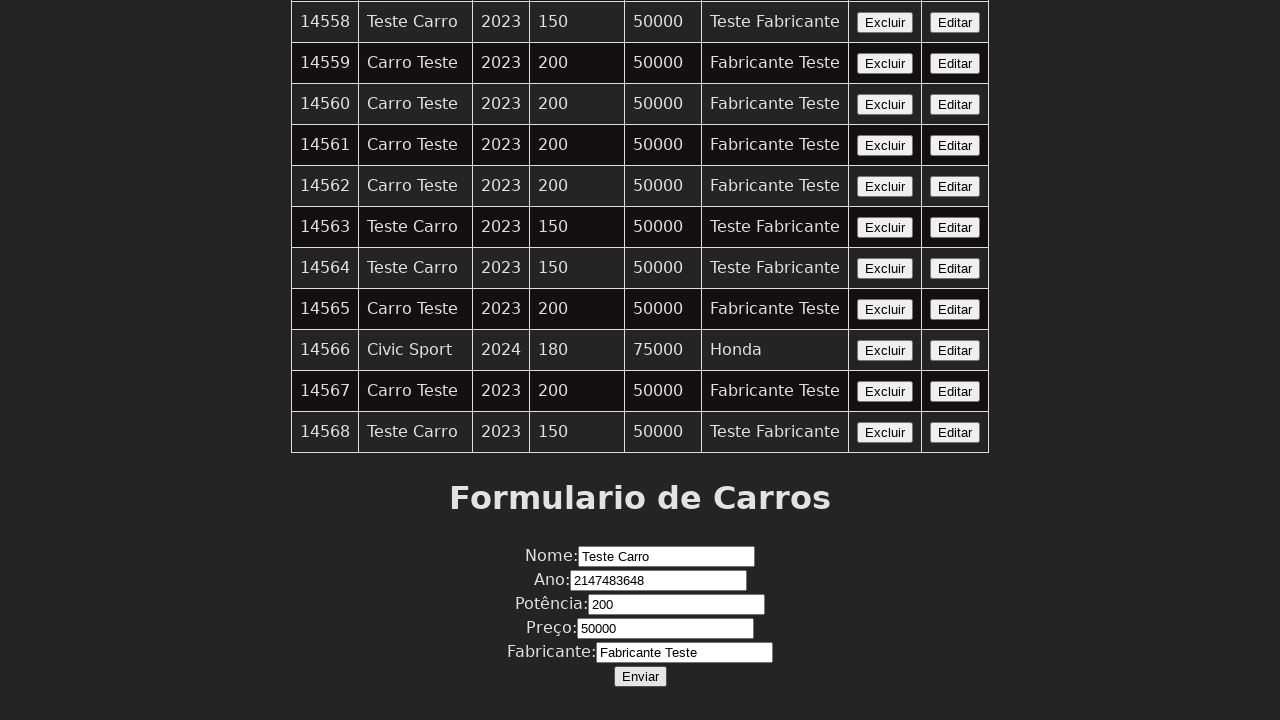